Retrieves a value from an element attribute, calculates a mathematical result, fills a form with the calculated value, checks checkboxes, and submits the form

Starting URL: http://suninjuly.github.io/get_attribute.html

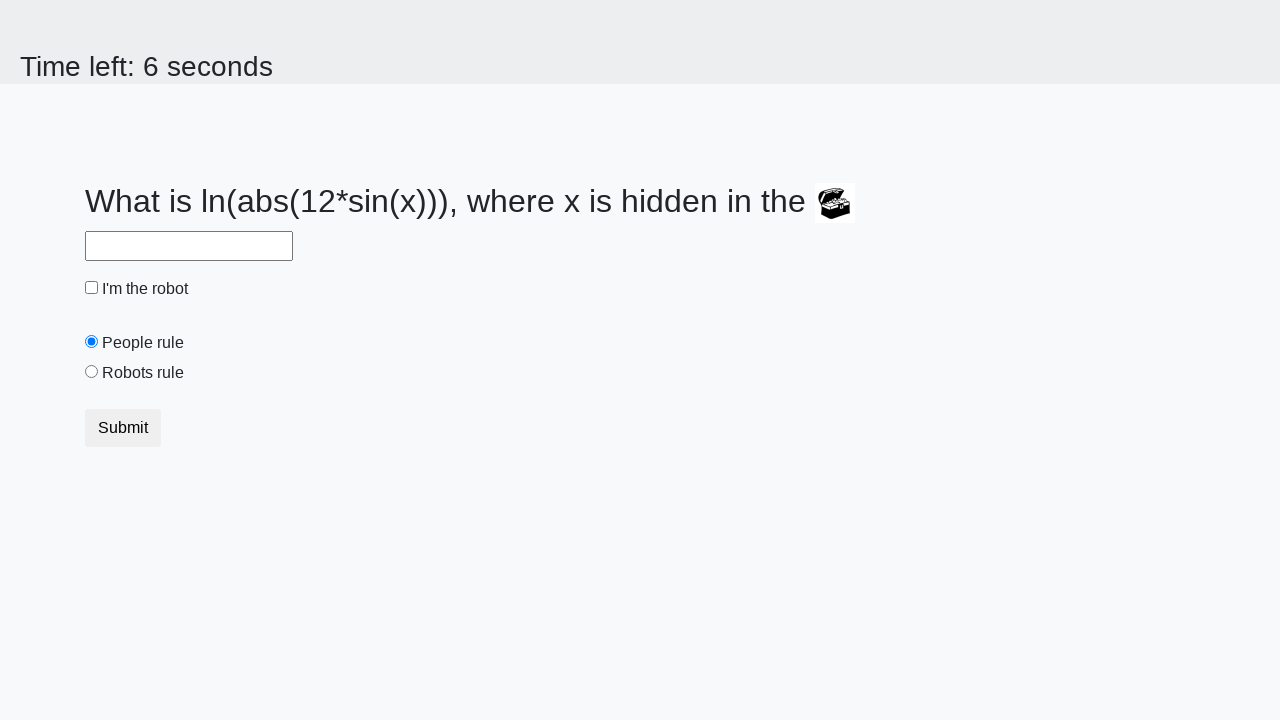

Located treasure element with valuex attribute
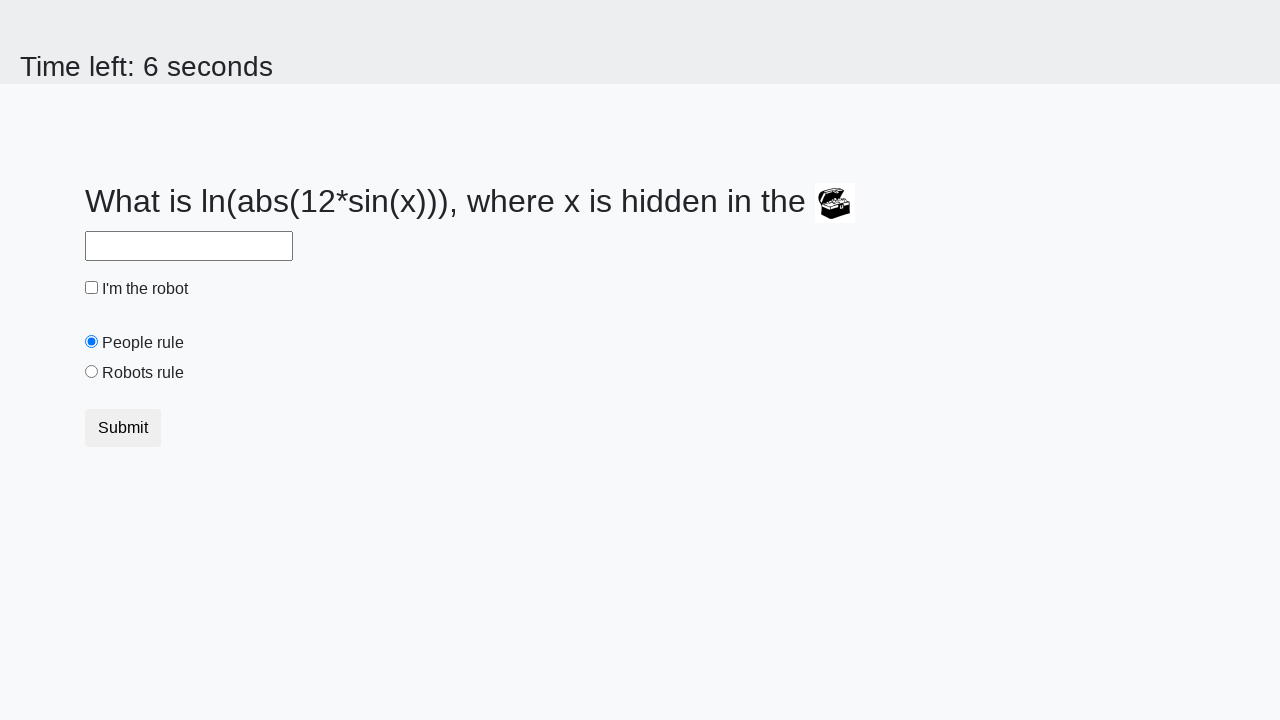

Retrieved valuex attribute from treasure element: 256
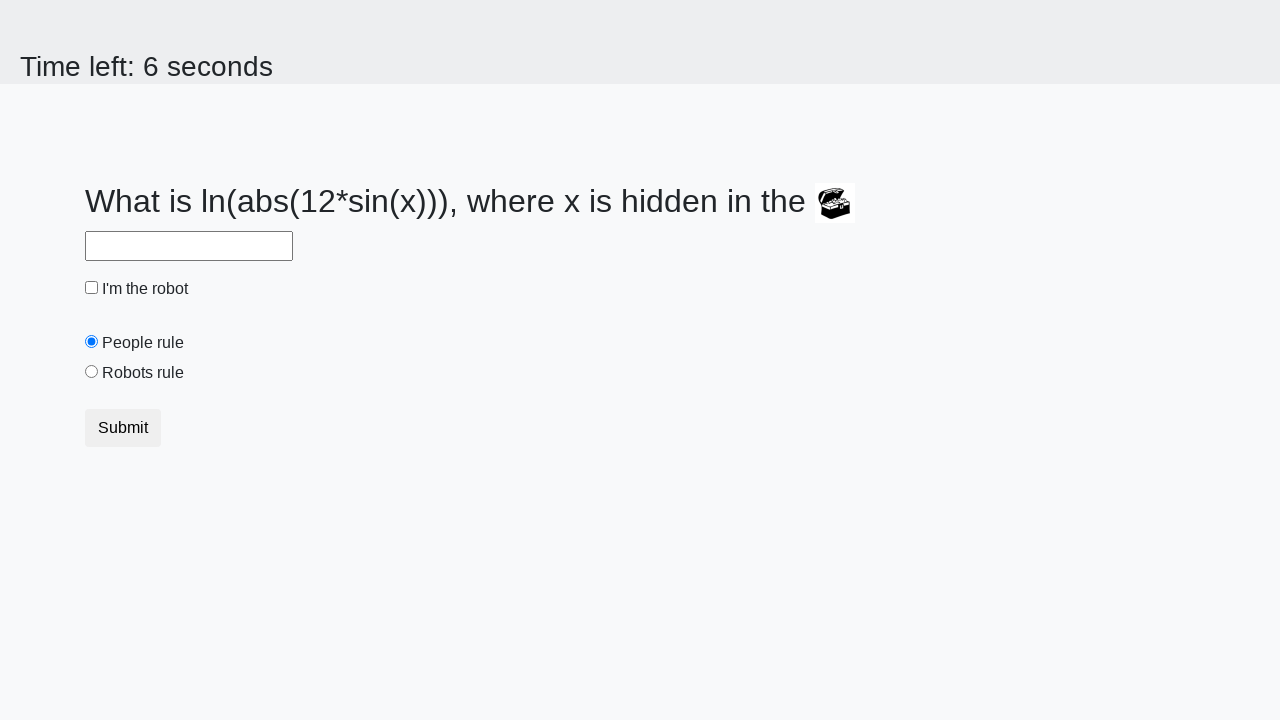

Calculated mathematical result: 2.4841143701244004
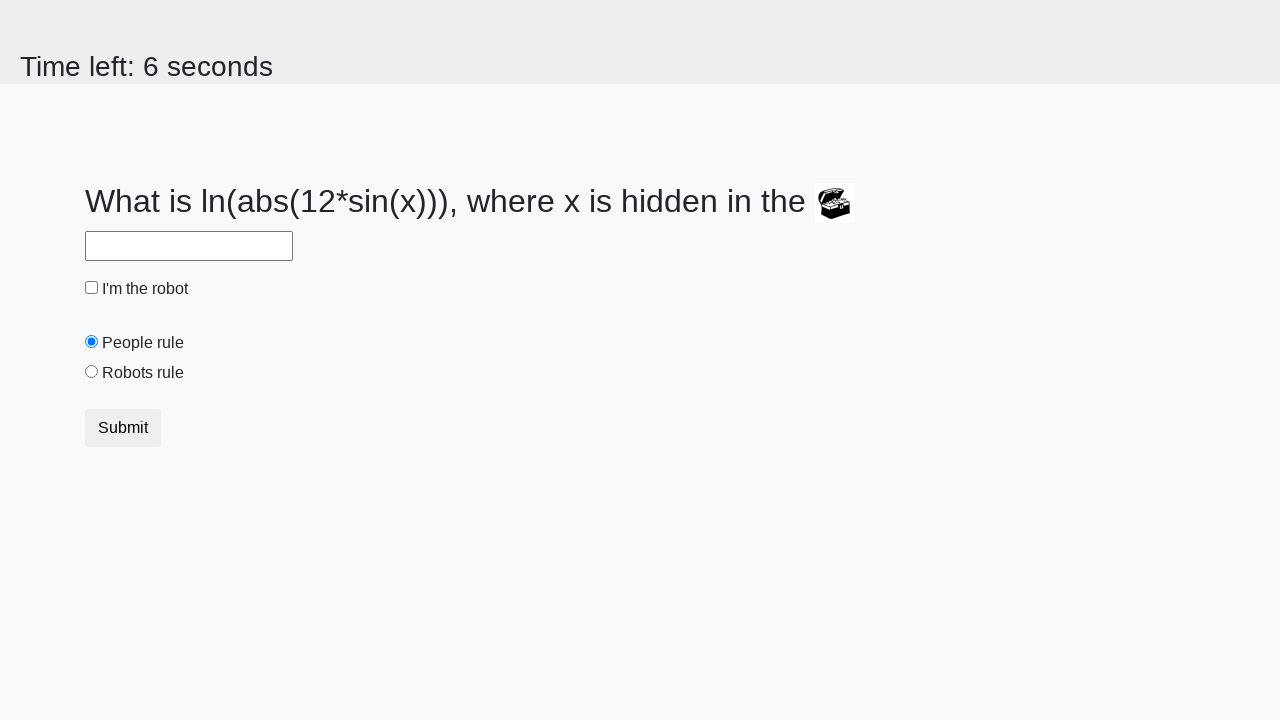

Filled answer field with calculated value: 2.4841143701244004 on #answer[type='text']
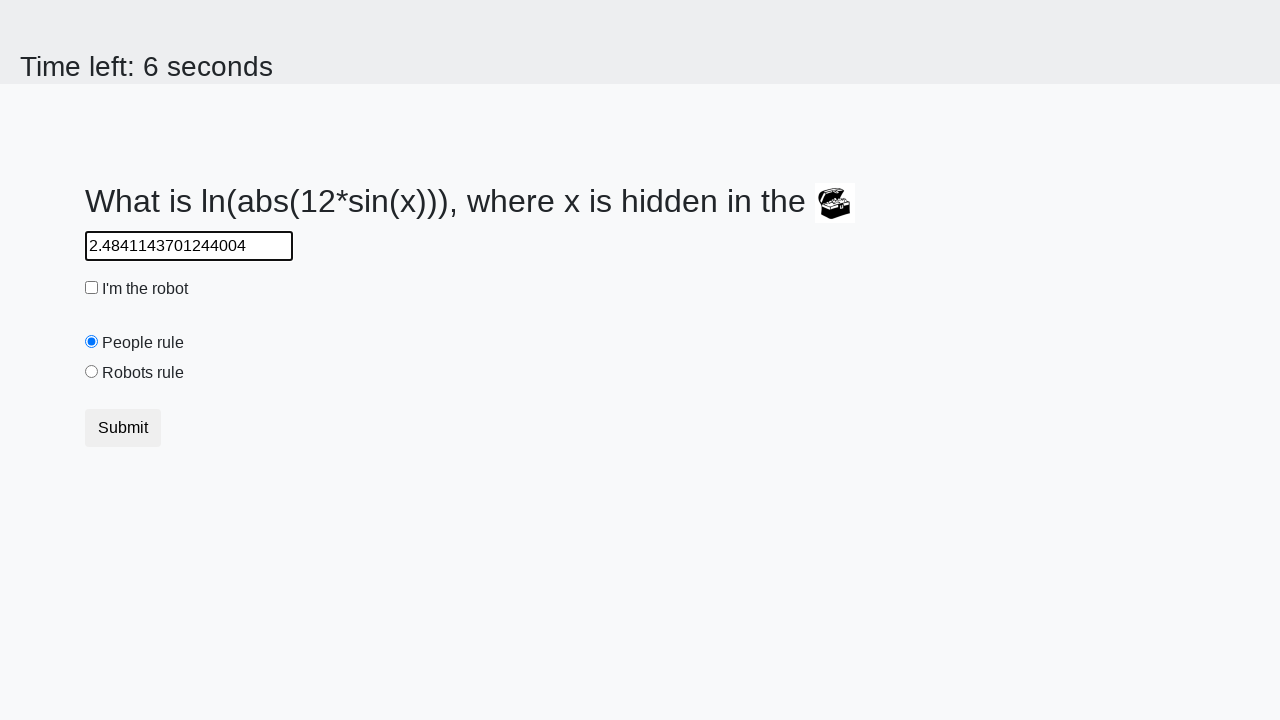

Checked the robot checkbox at (92, 288) on input.check-input#robotCheckbox
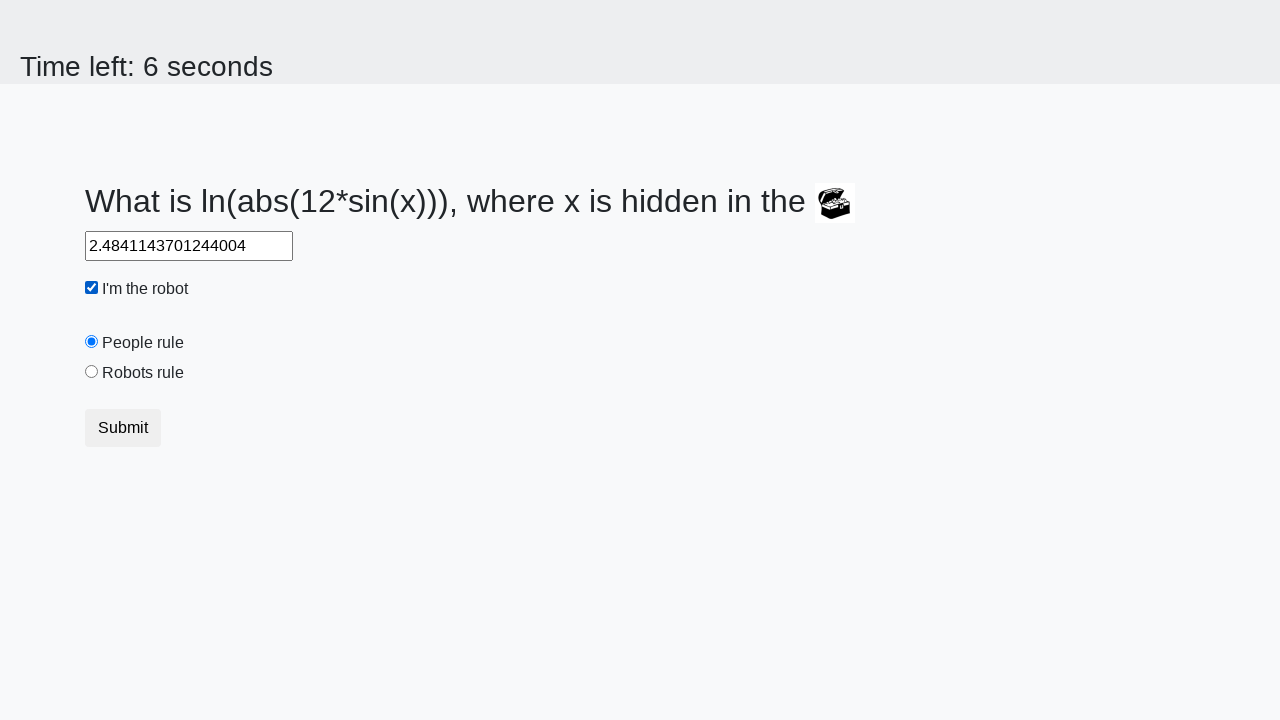

Selected the robots rule radio button at (92, 372) on input.check-input#robotsRule
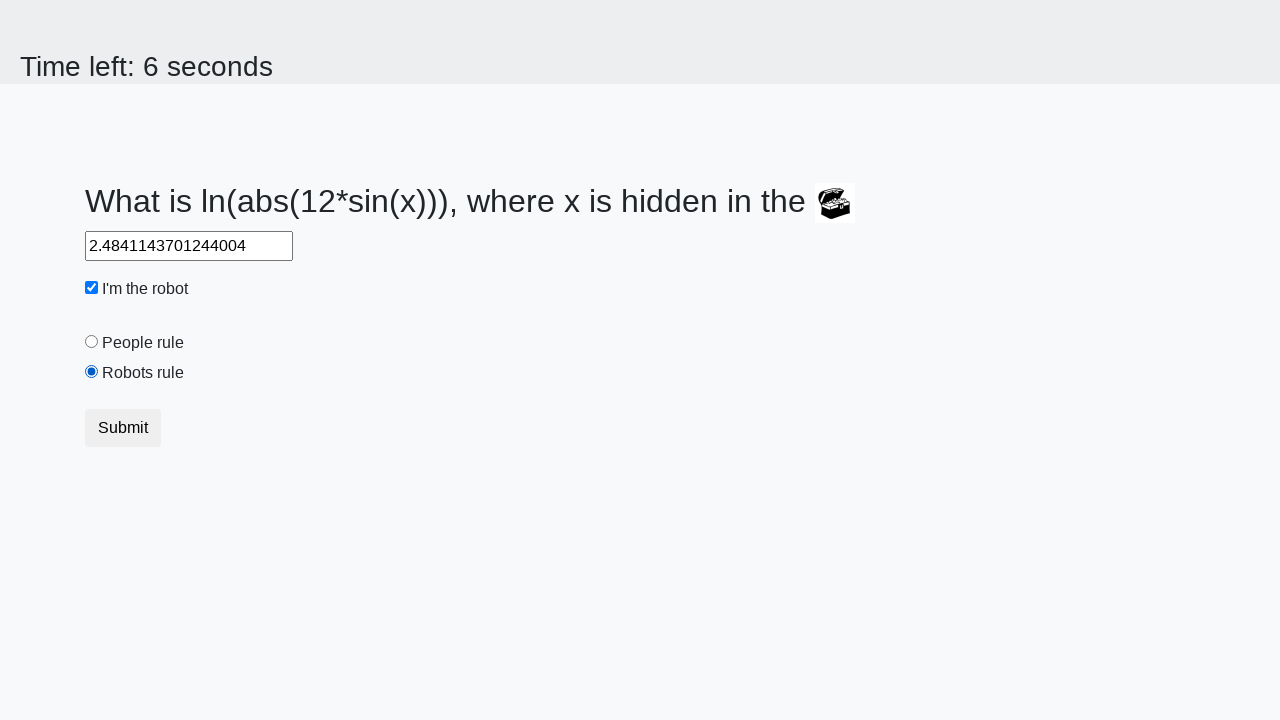

Clicked form submit button at (123, 428) on button.btn.btn-default
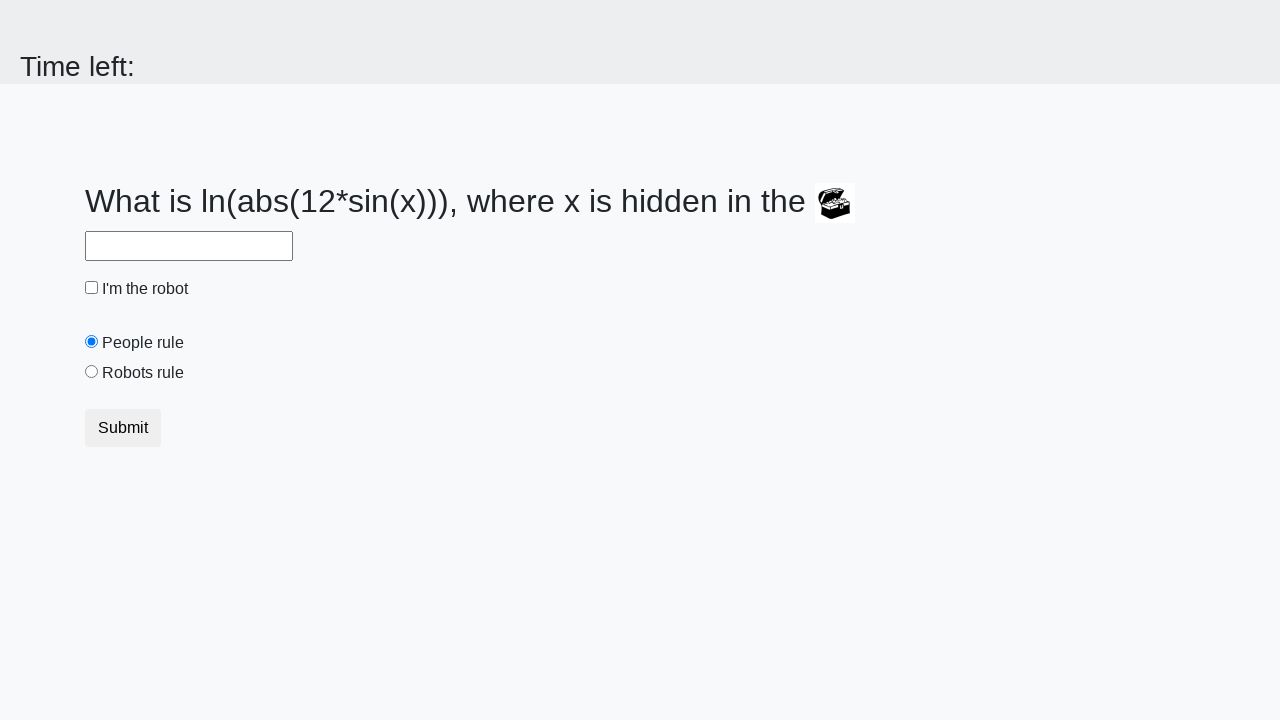

Waited 1 second for result to appear
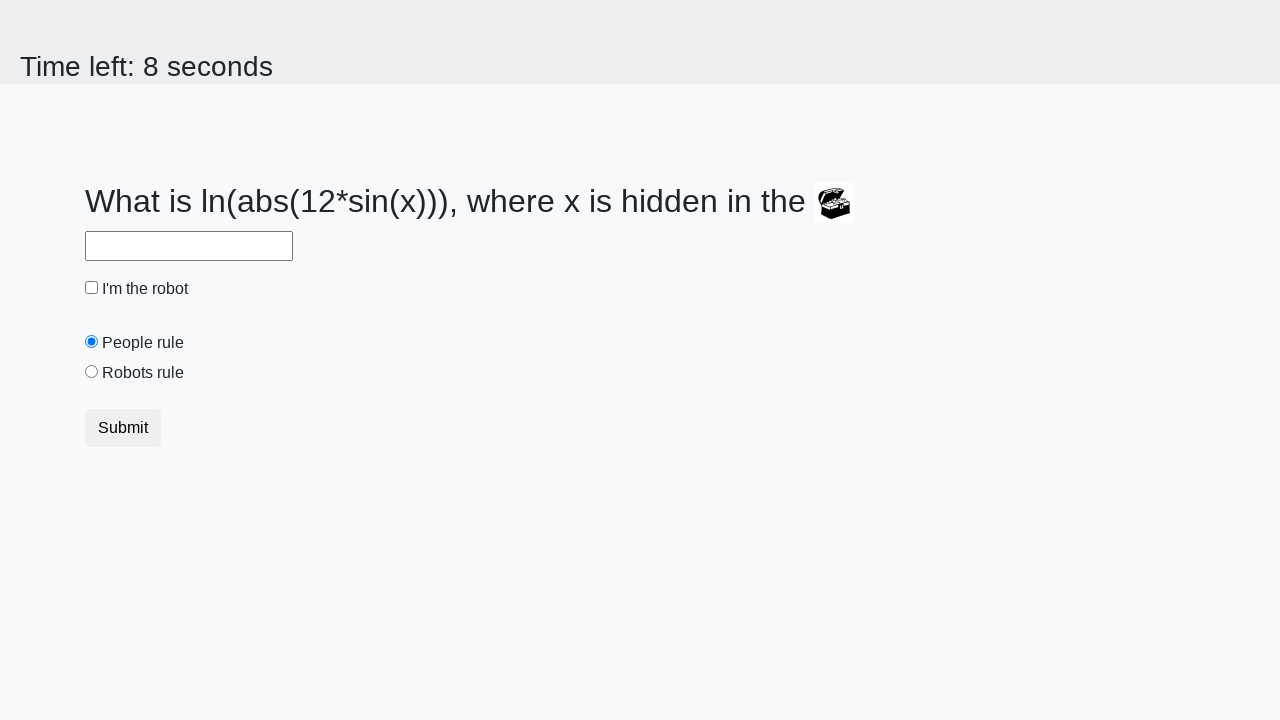

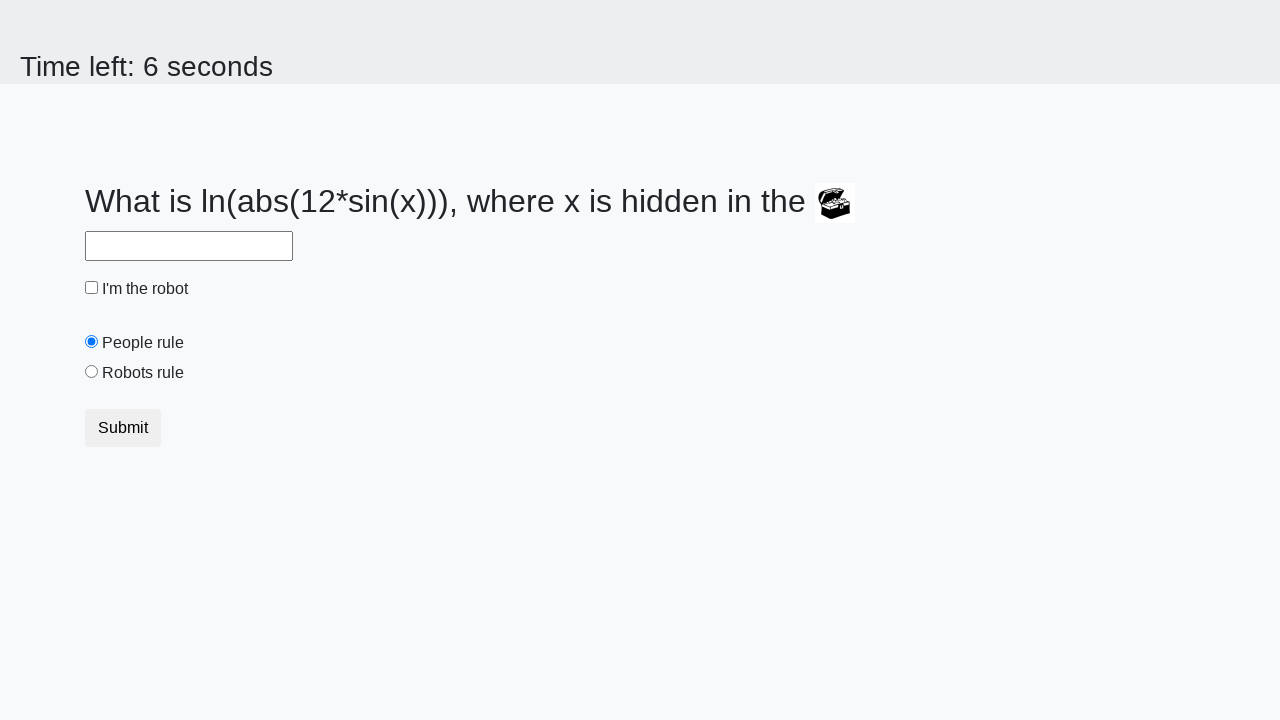